Tests JavaScript confirmation alert by clicking a button, accepting the alert, then clicking again and dismissing the alert, verifying the appropriate messages

Starting URL: https://loopcamp.vercel.app/javascript-alerts.html

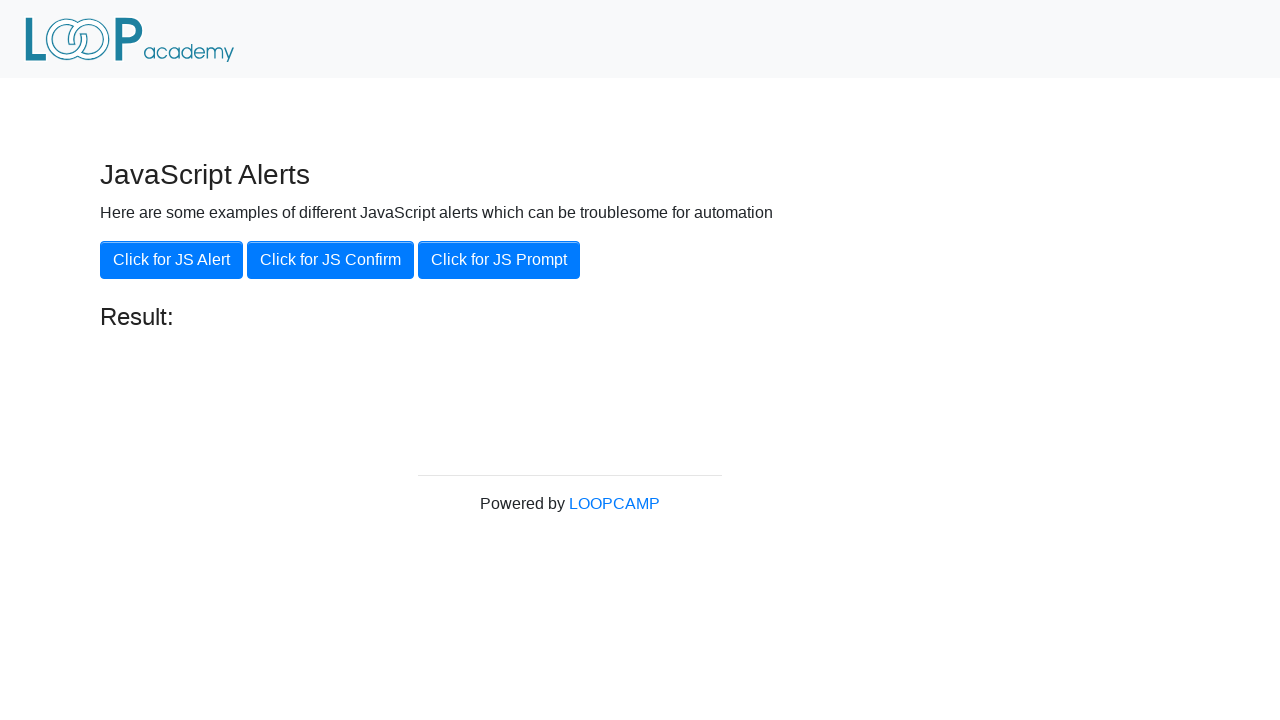

Set up dialog handler to accept confirmation alert
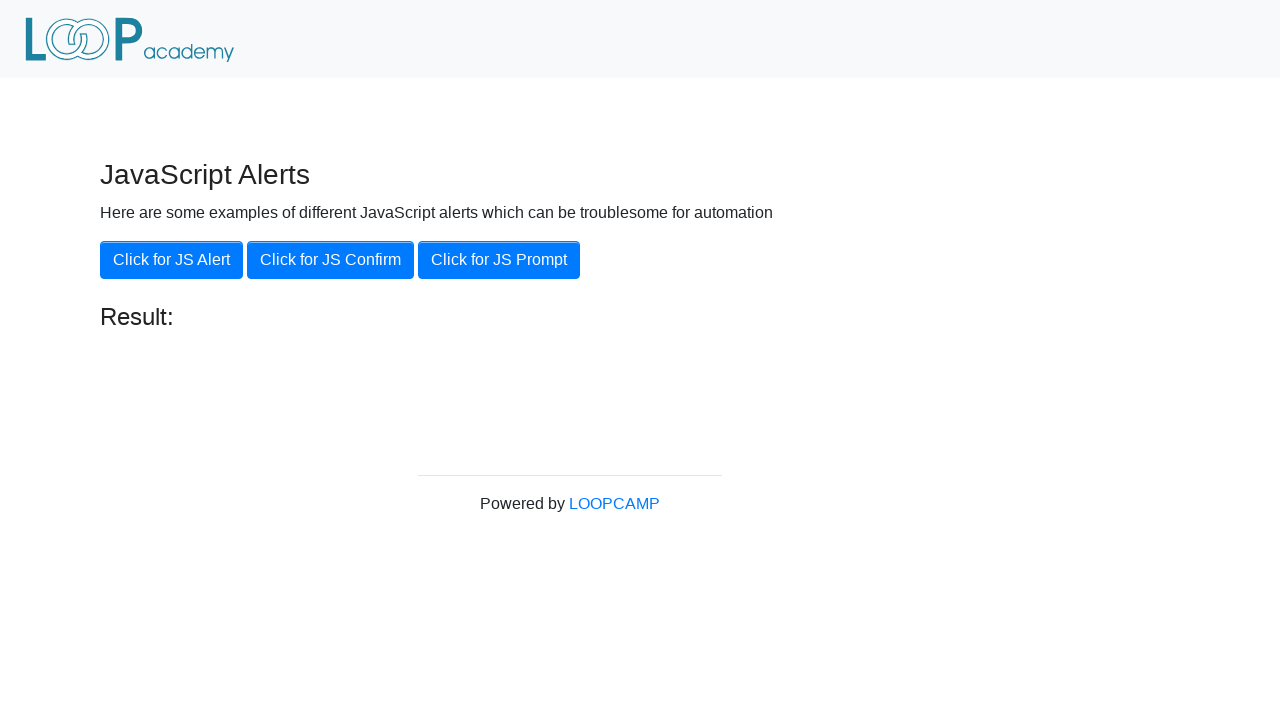

Clicked 'Click for JS Confirm' button to trigger confirmation alert at (330, 260) on xpath=//button[.='Click for JS Confirm']
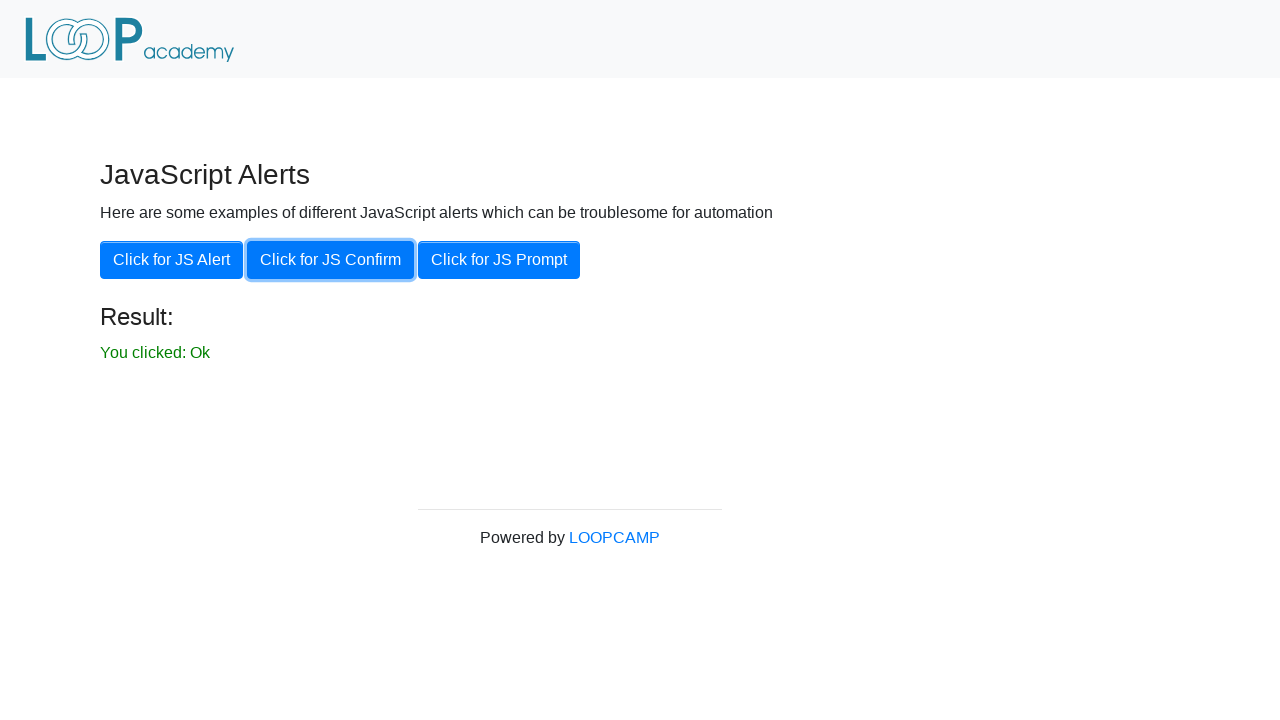

Confirmation alert was accepted and result message appeared
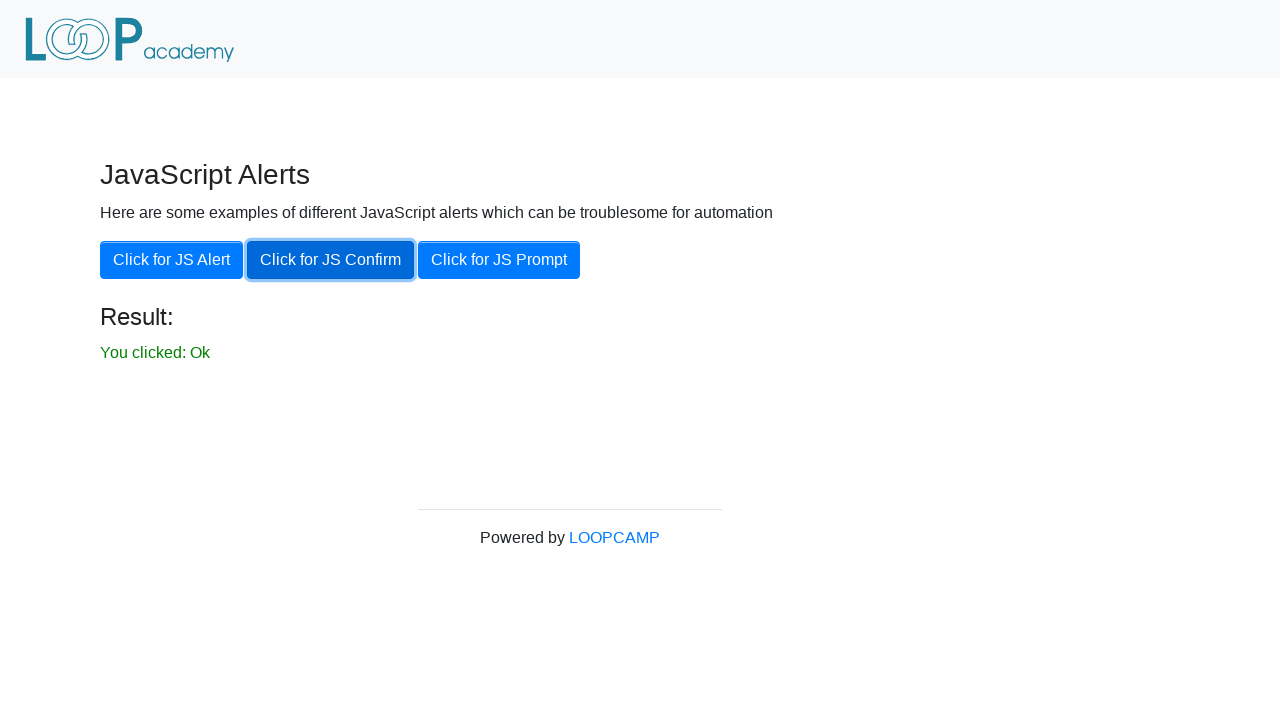

Set up dialog handler to dismiss confirmation alert
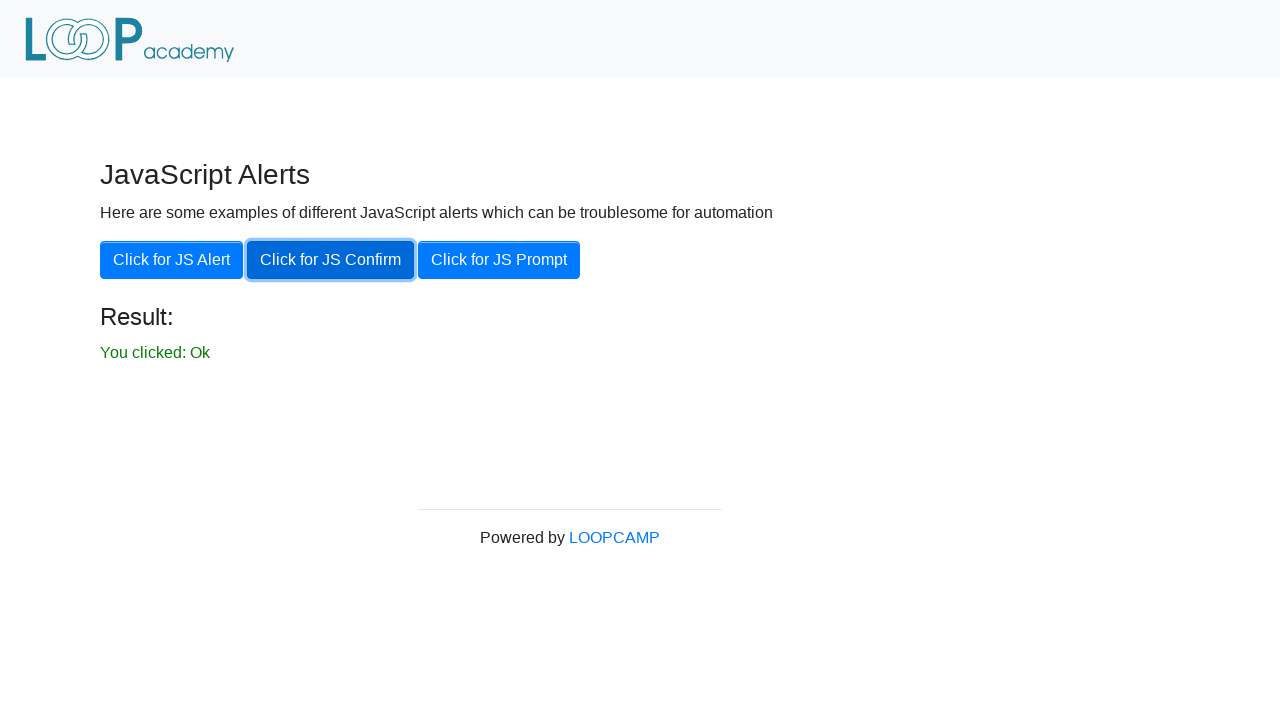

Clicked 'Click for JS Confirm' button again to trigger second confirmation alert at (330, 260) on xpath=//button[.='Click for JS Confirm']
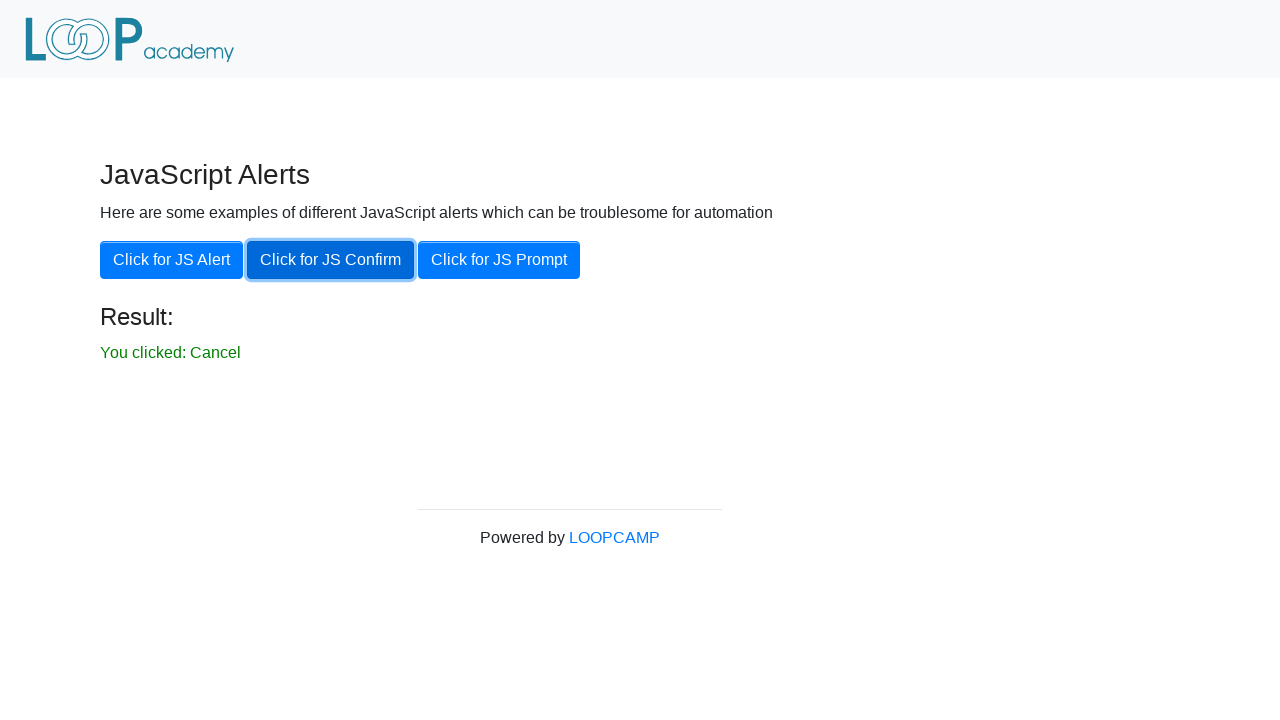

Confirmation alert was dismissed and result message updated
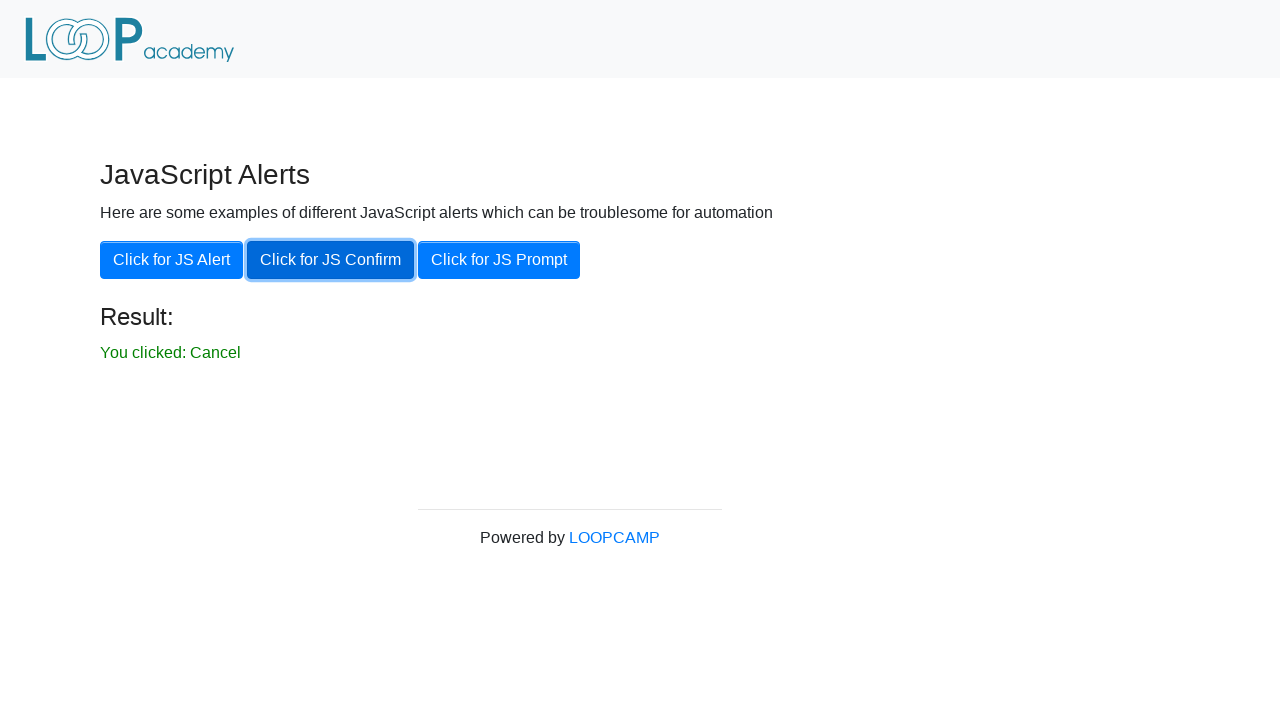

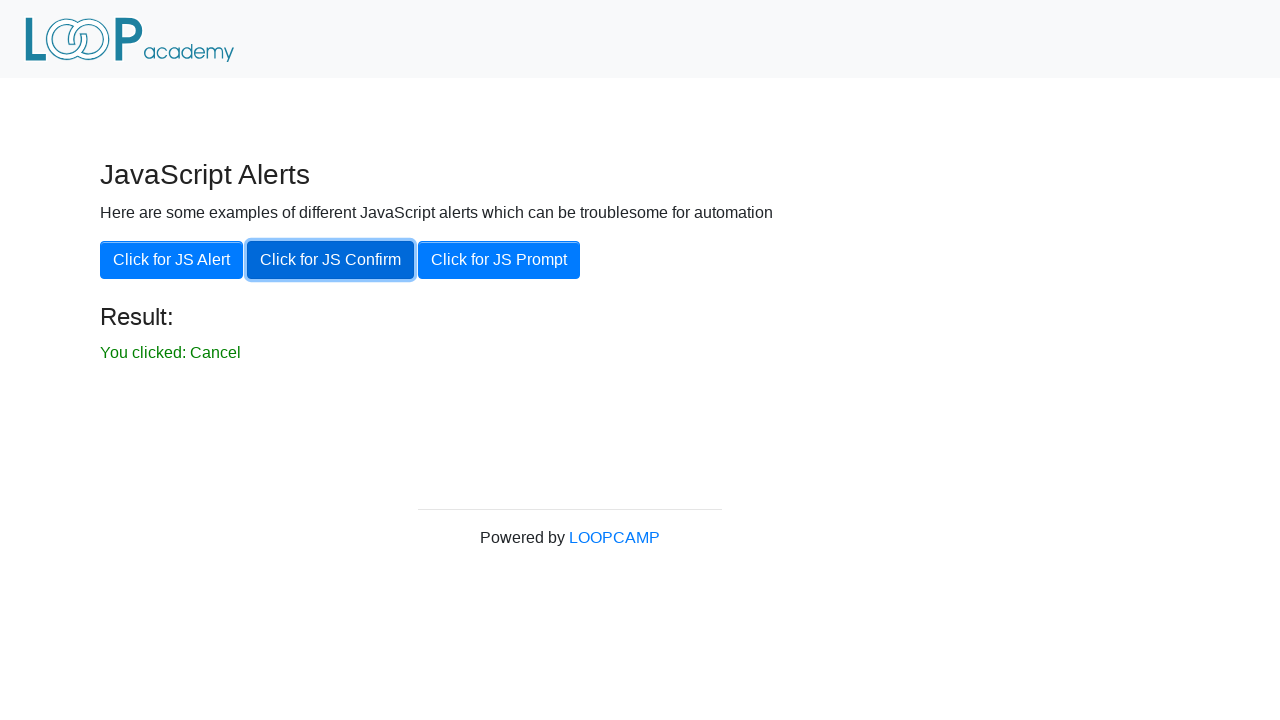